Navigates to the Woyage talent platform homepage and waits for the page to load

Starting URL: https://talent.woyage.ai/

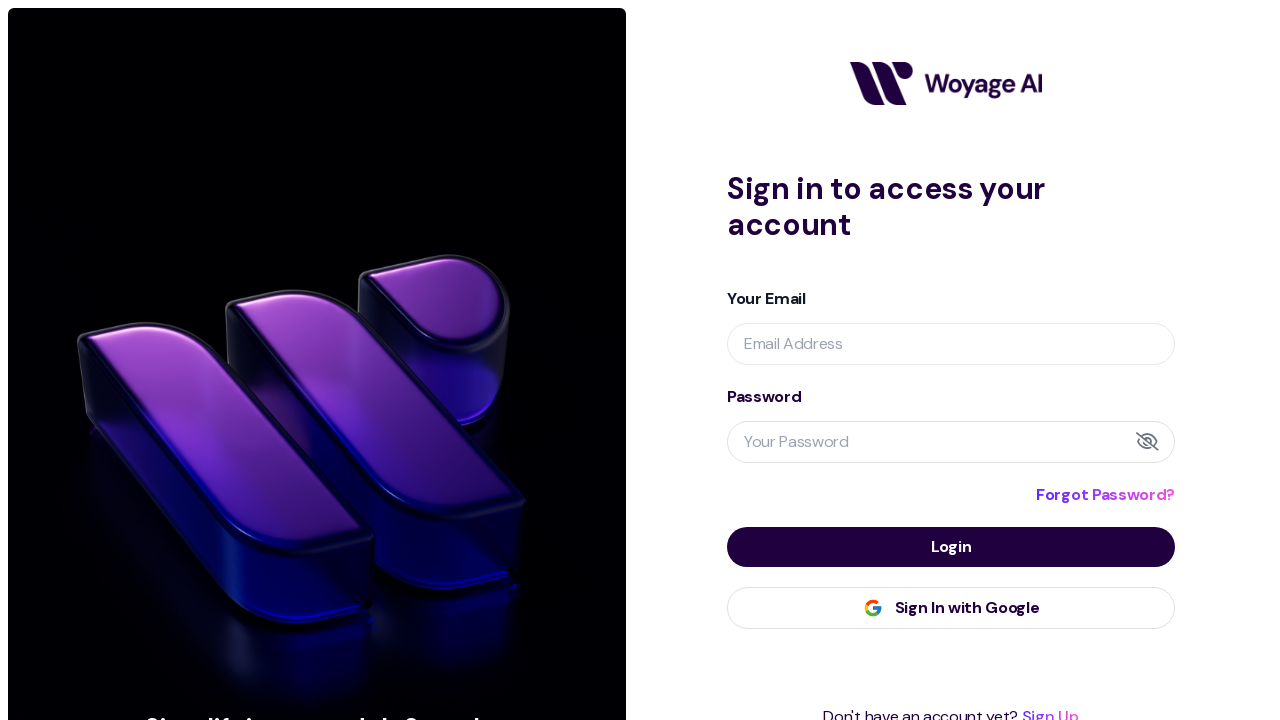

Waited for page to reach networkidle state
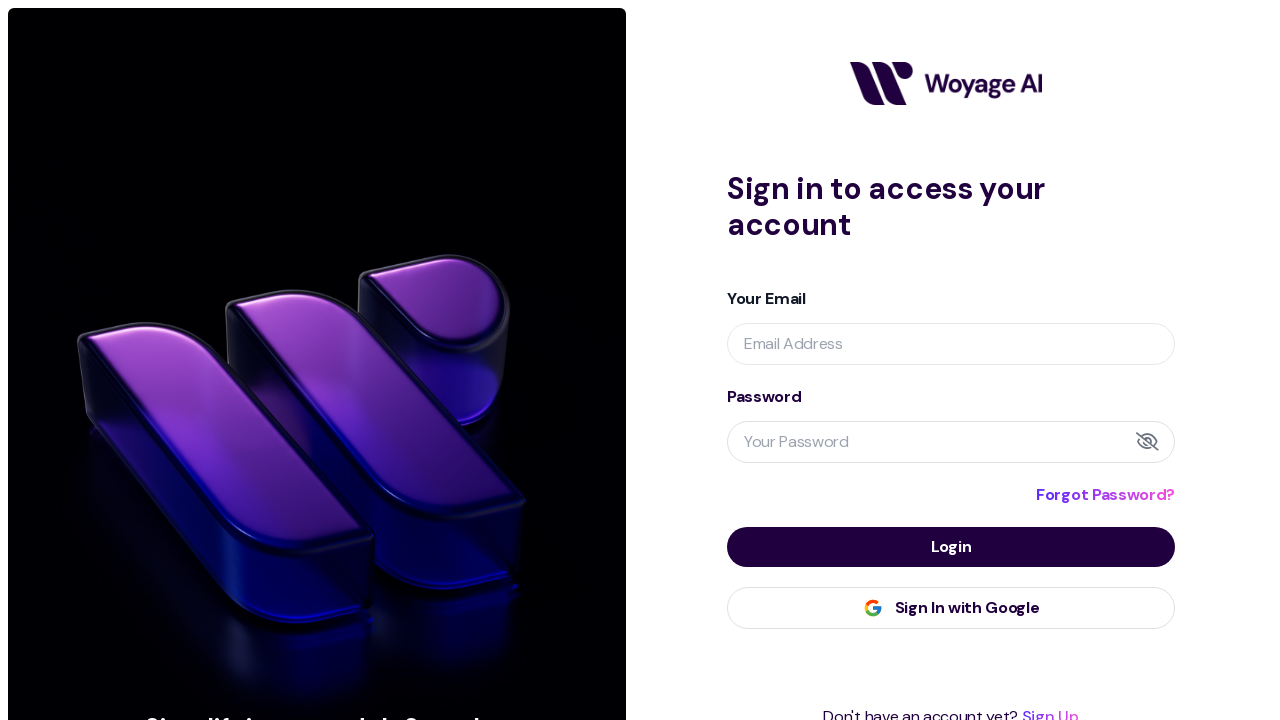

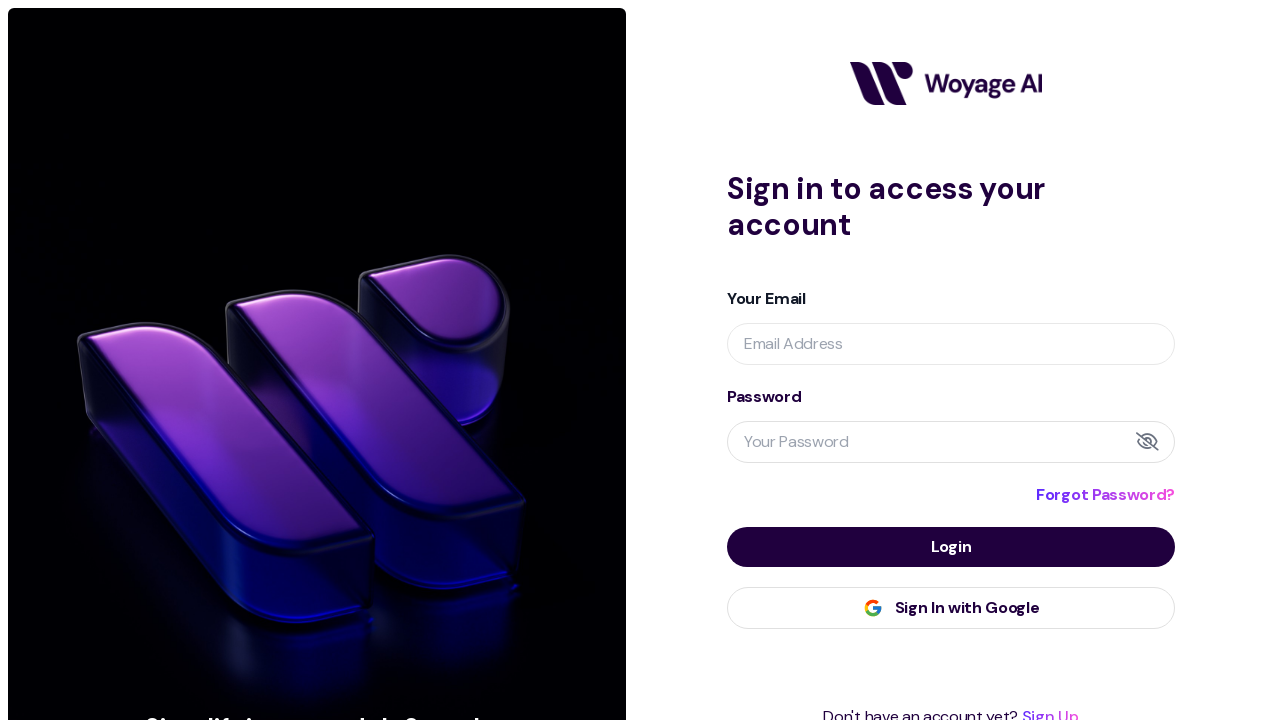